Tests a simple form by filling in first name, last name, city, and country fields using different locator strategies, then submits the form

Starting URL: http://suninjuly.github.io/simple_form_find_task.html

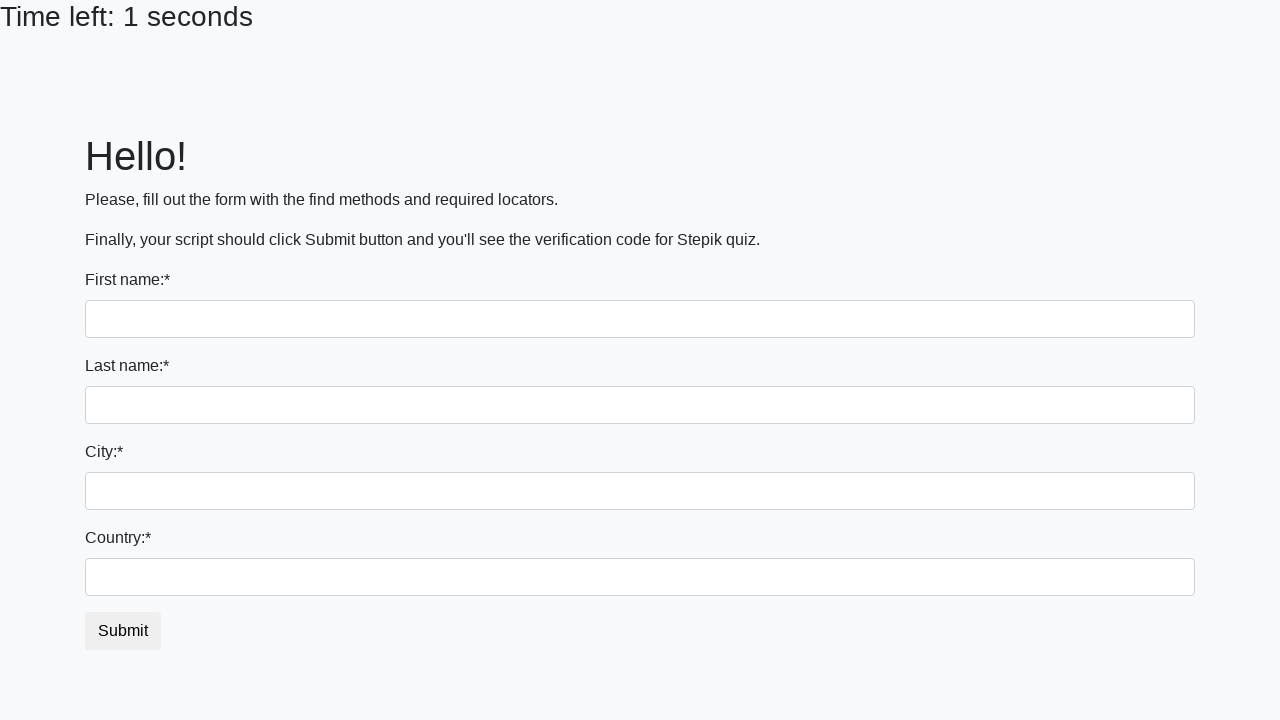

Filled first name field with 'Vyacheslav' on input
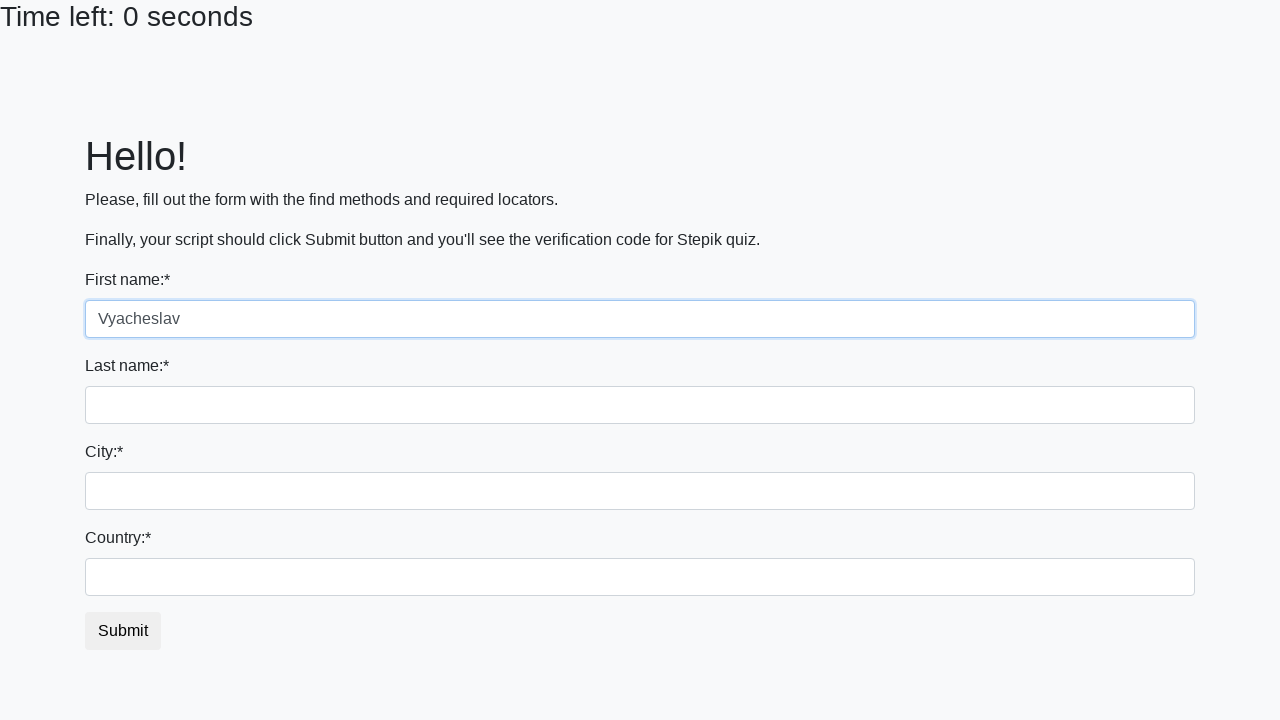

Filled last name field with 'Ershov' on input[name='last_name']
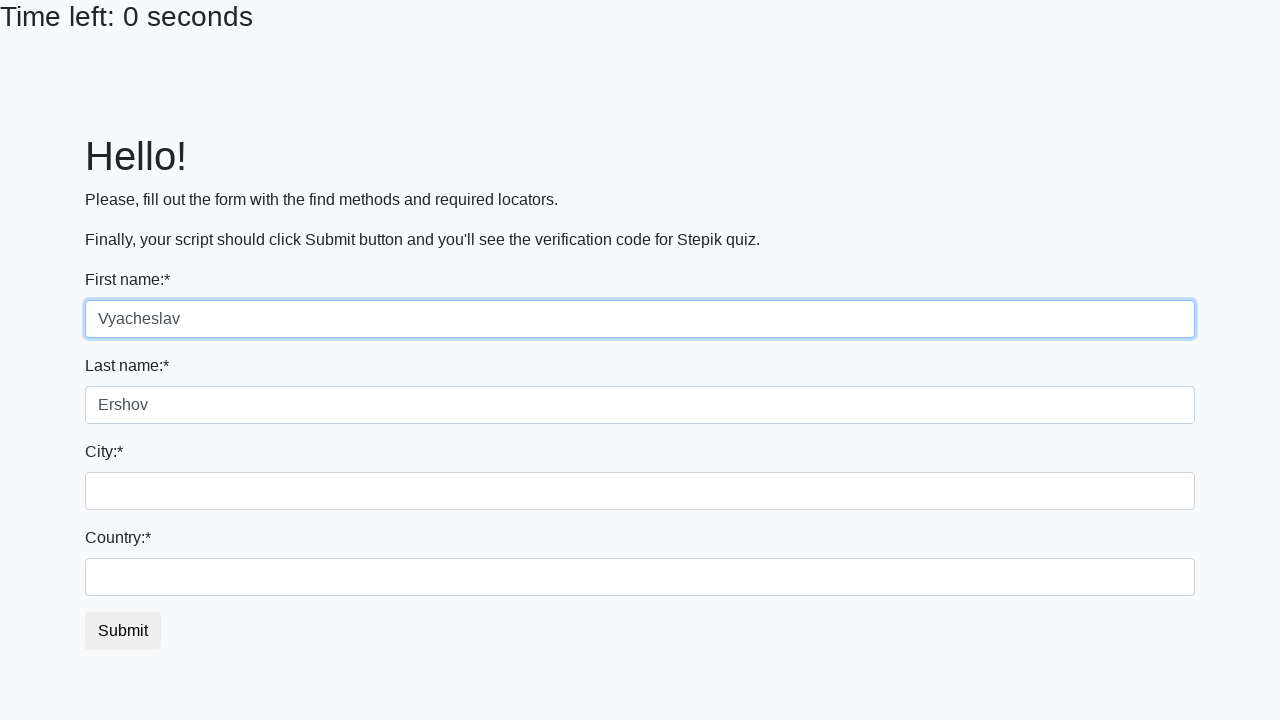

Filled city field with 'Irkutsk' on .city
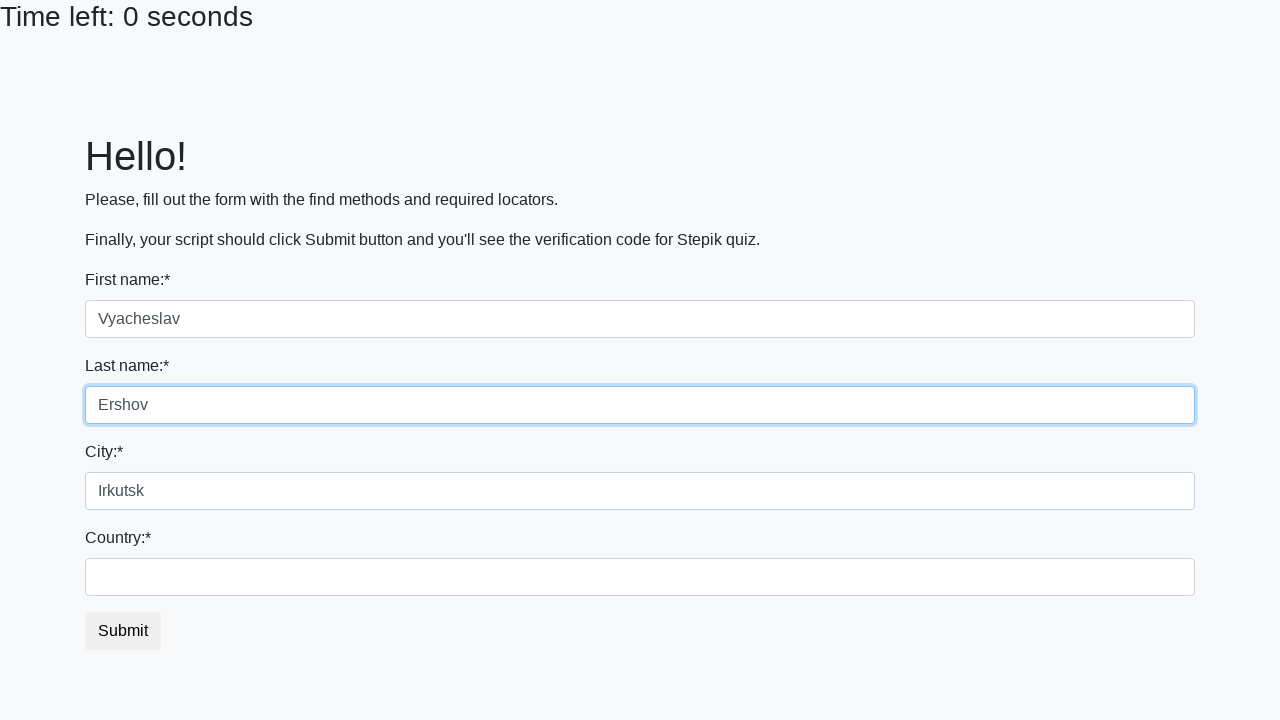

Filled country field with 'Russia' on #country
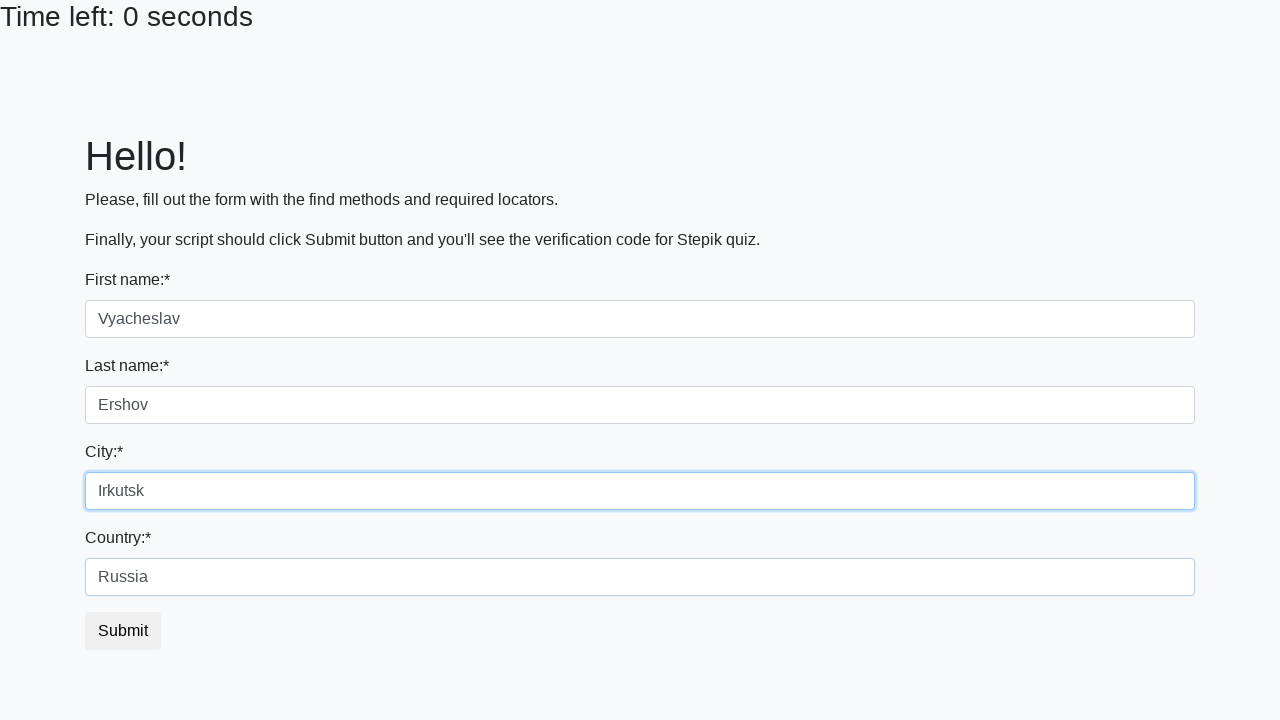

Clicked submit button to submit form at (123, 631) on .btn
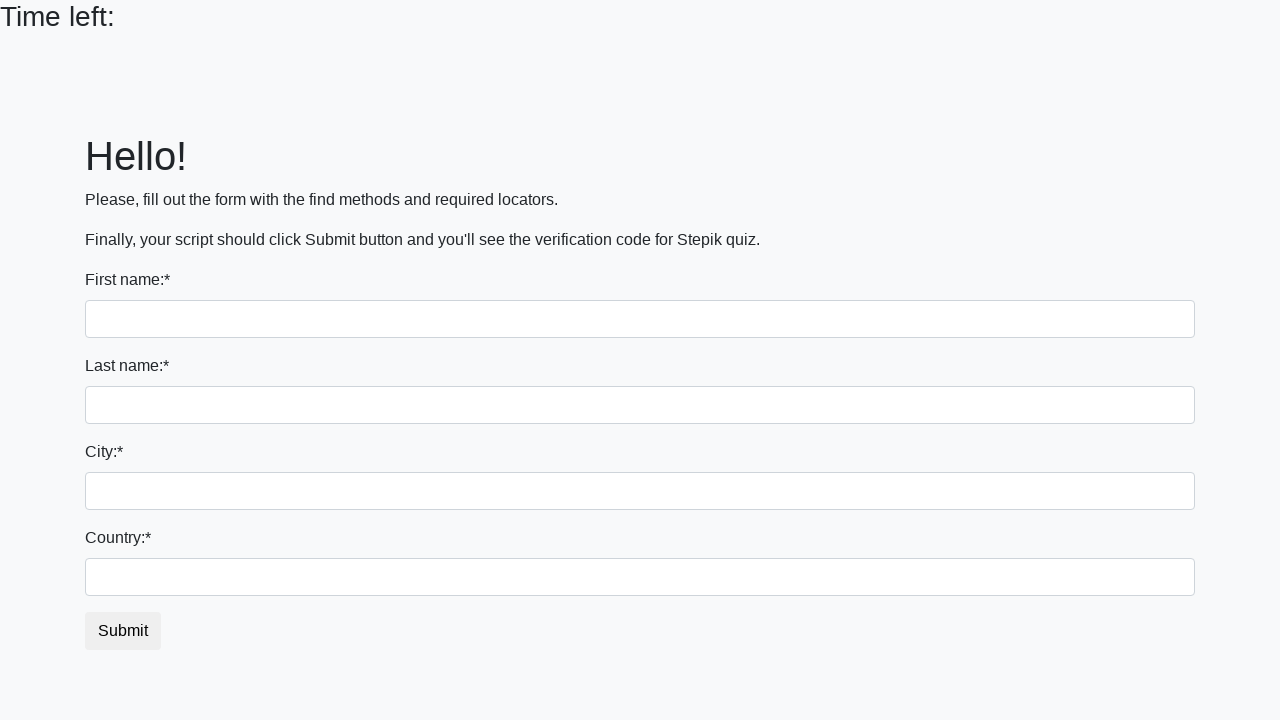

Form submission completed after waiting 1 second
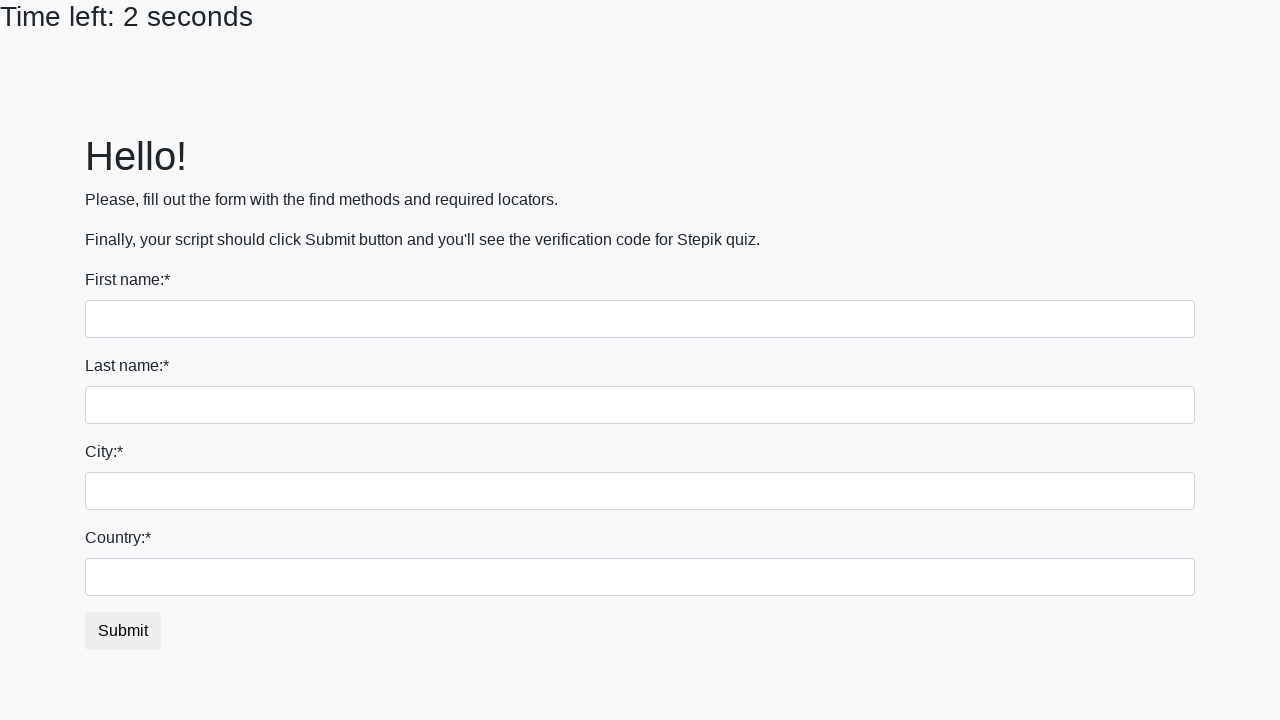

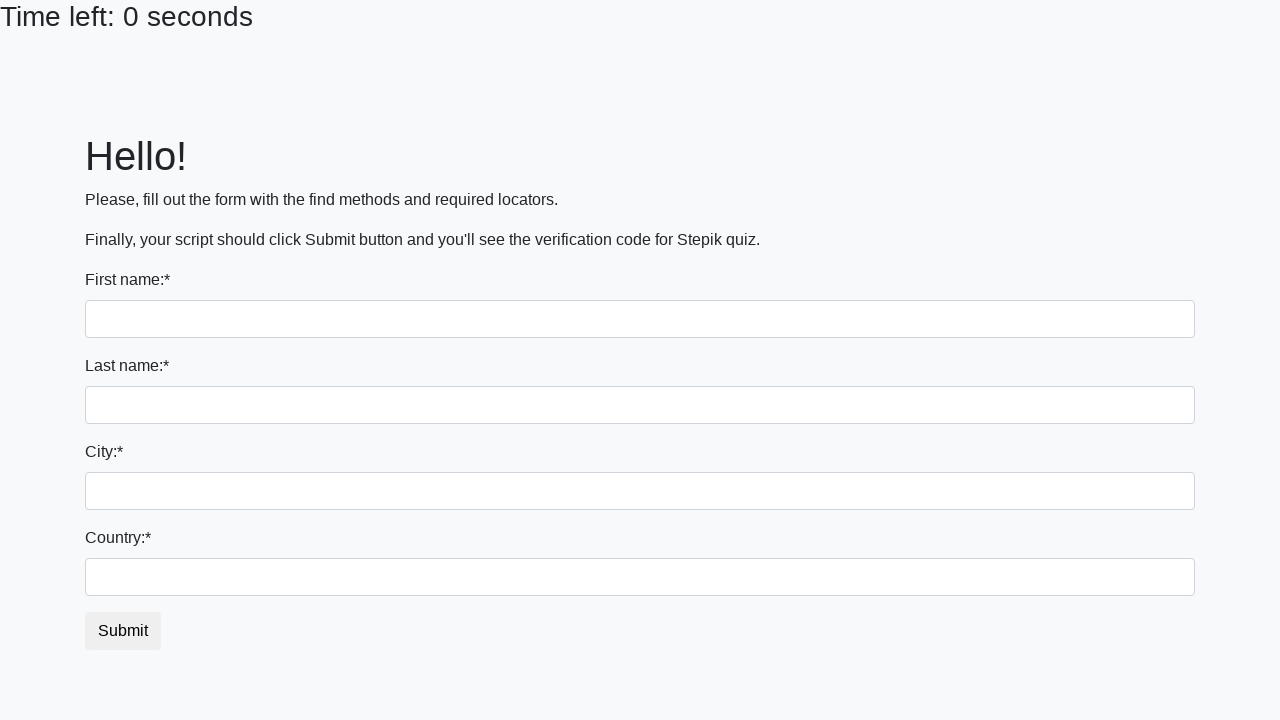